Tests GitHub's advanced search form by filling in search criteria (search term, repository owner, date filter, and language) and submitting the form to perform a repository search.

Starting URL: https://github.com/search/advanced

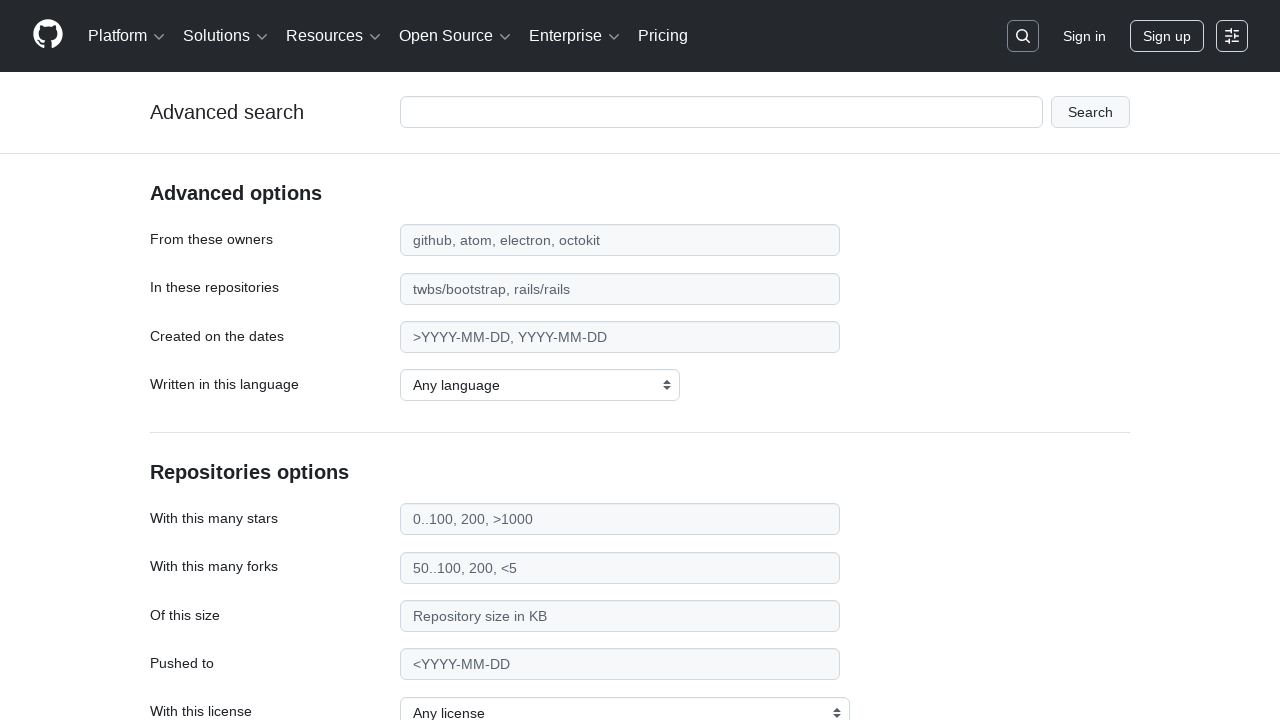

Filled search term field with 'playwright-testing' on #adv_code_search input.js-advanced-search-input
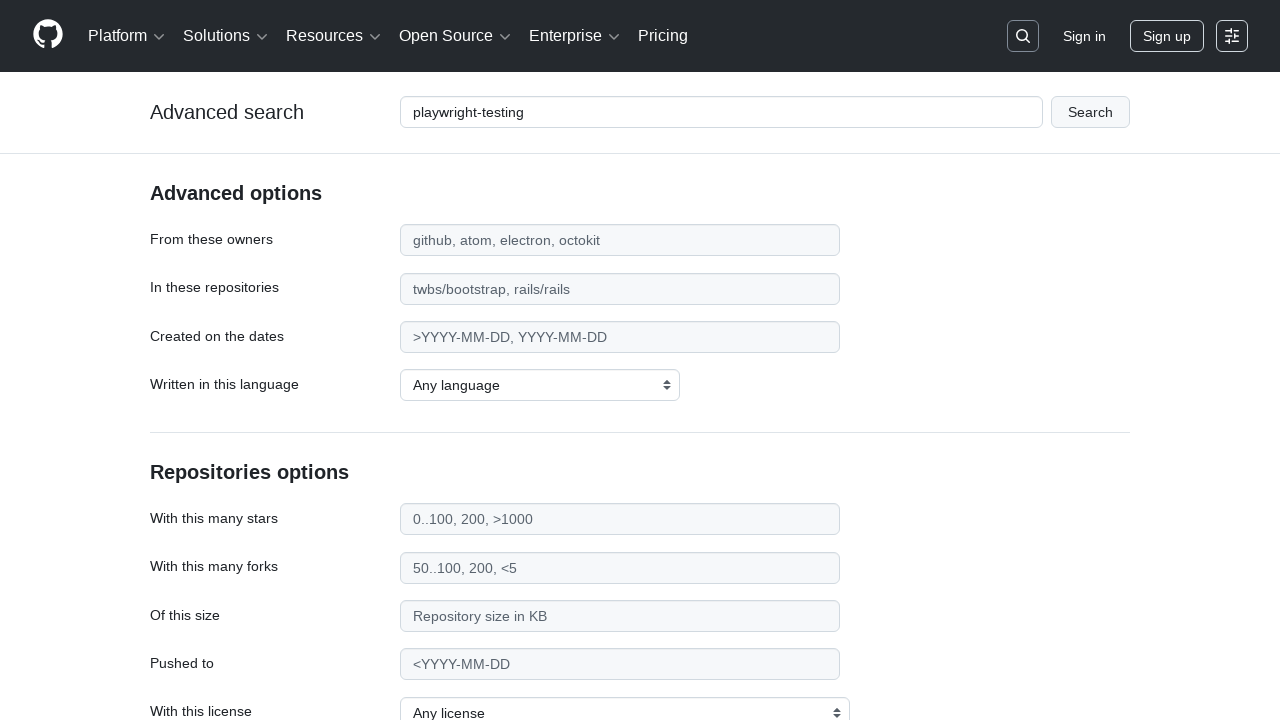

Filled repository owner field with 'microsoft' on #search_from
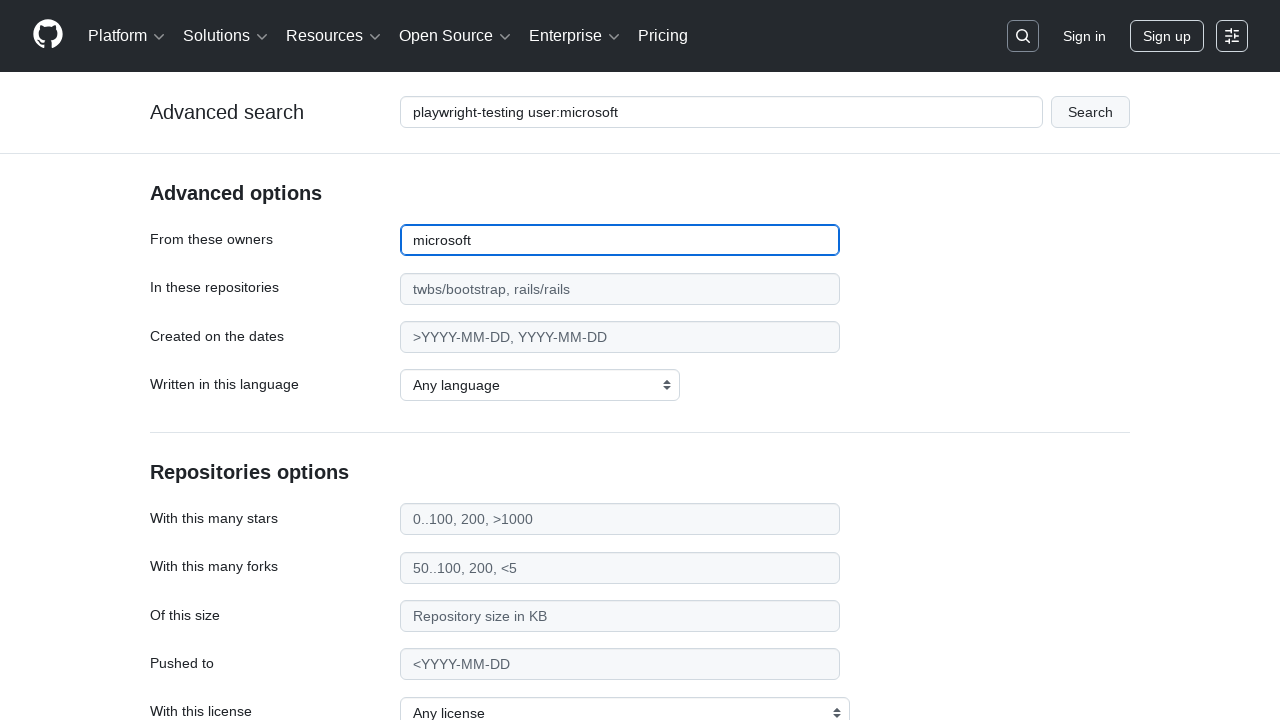

Filled date filter field with '>2020' on #search_date
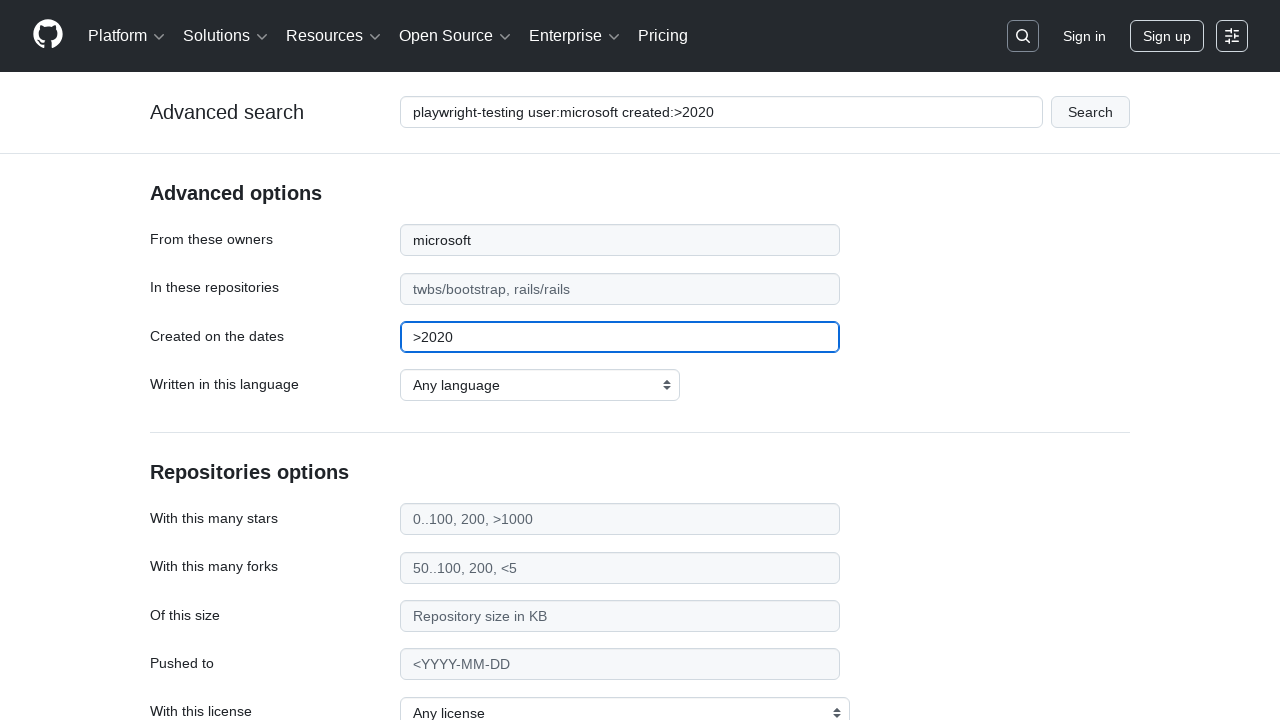

Selected 'JavaScript' as programming language on select#search_language
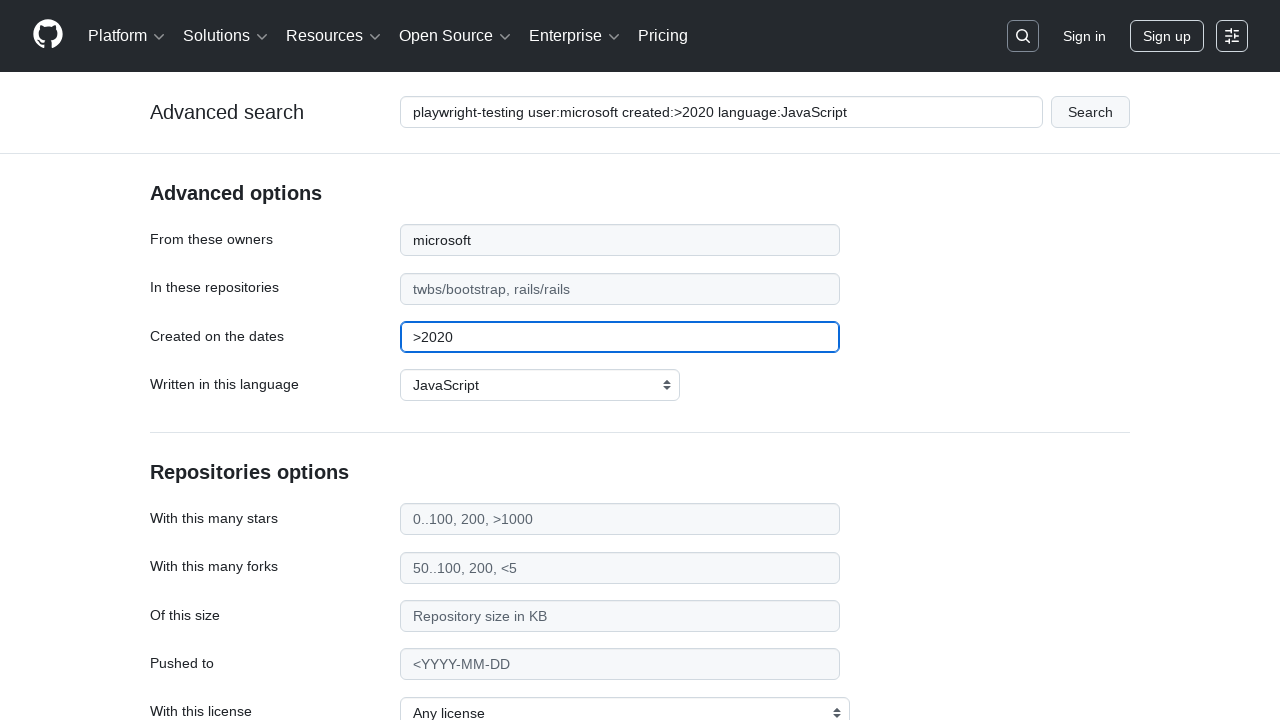

Clicked submit button to perform advanced search at (1090, 112) on #adv_code_search button[type="submit"]
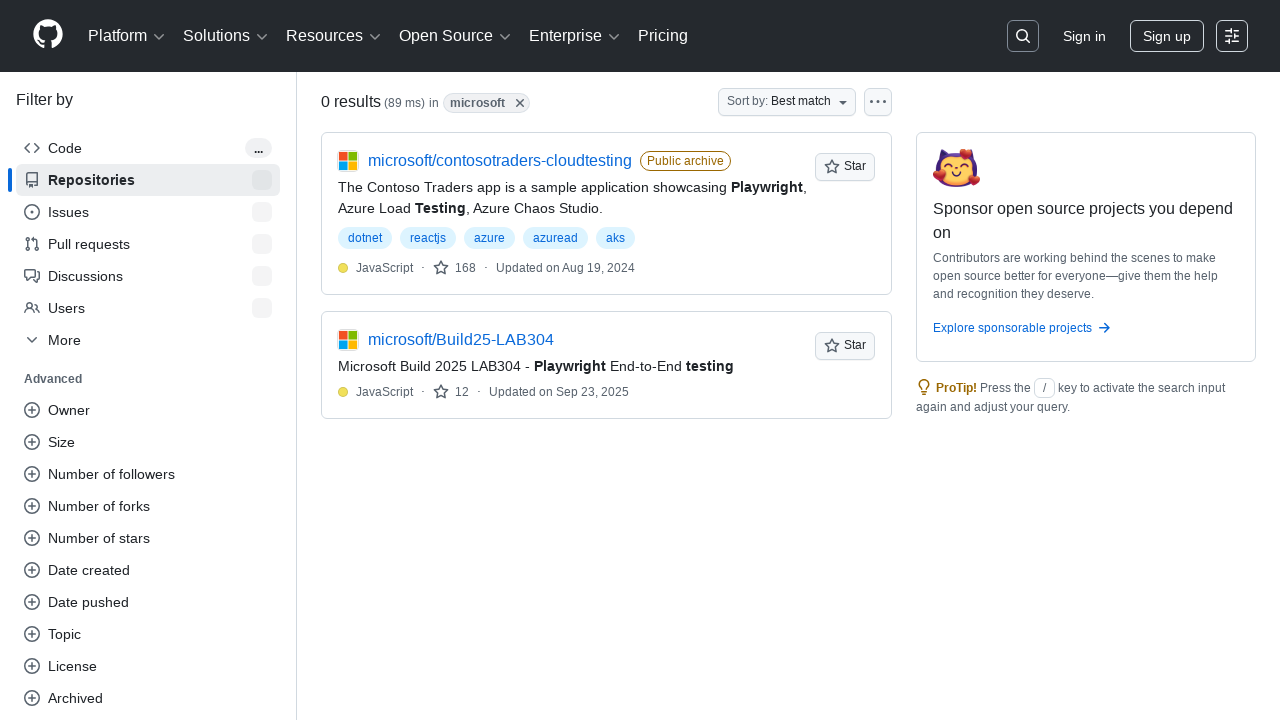

Search results page loaded successfully
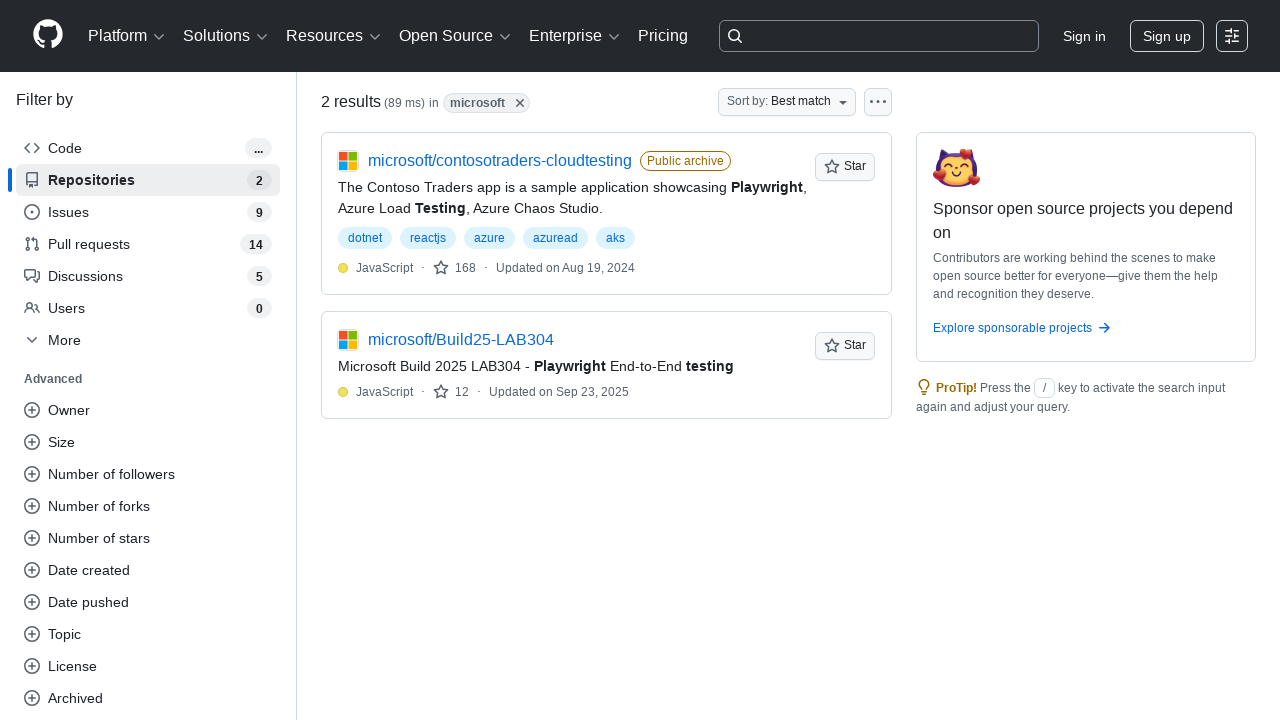

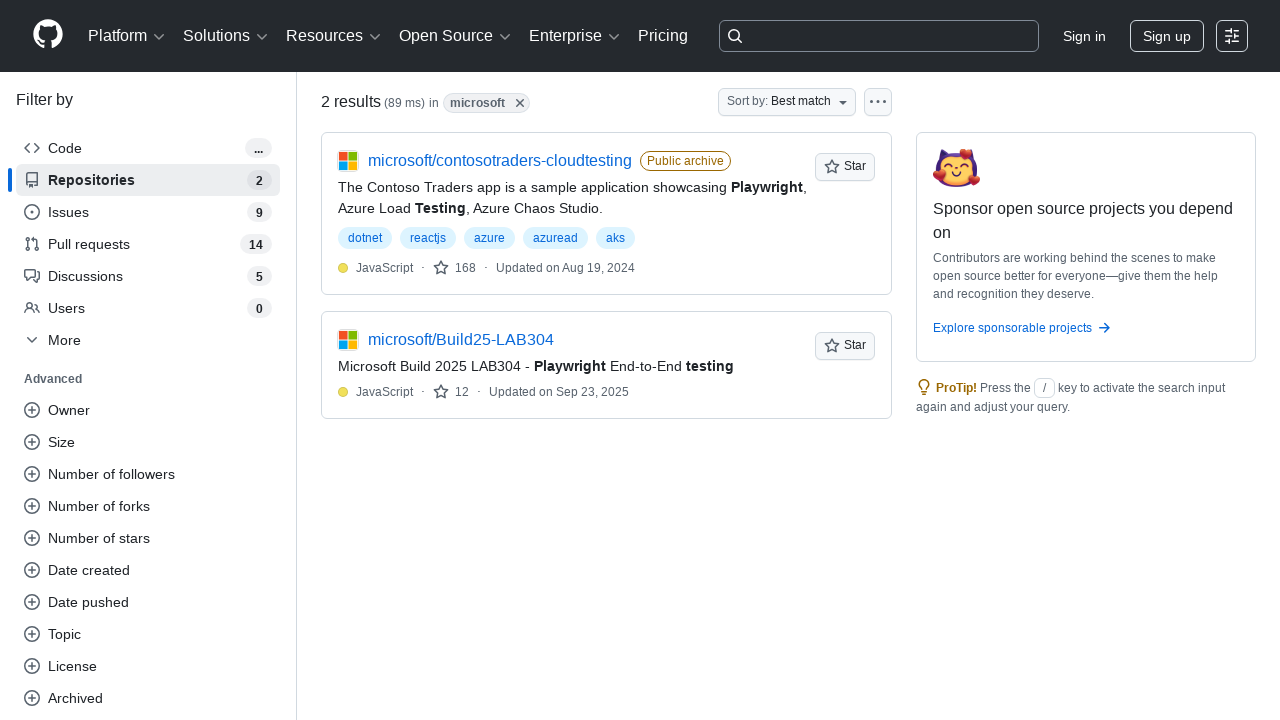